Tests JavaScript prompt alert functionality by navigating to the JavaScript Alerts page, triggering a JS prompt, entering text, and accepting the alert

Starting URL: http://the-internet.herokuapp.com/

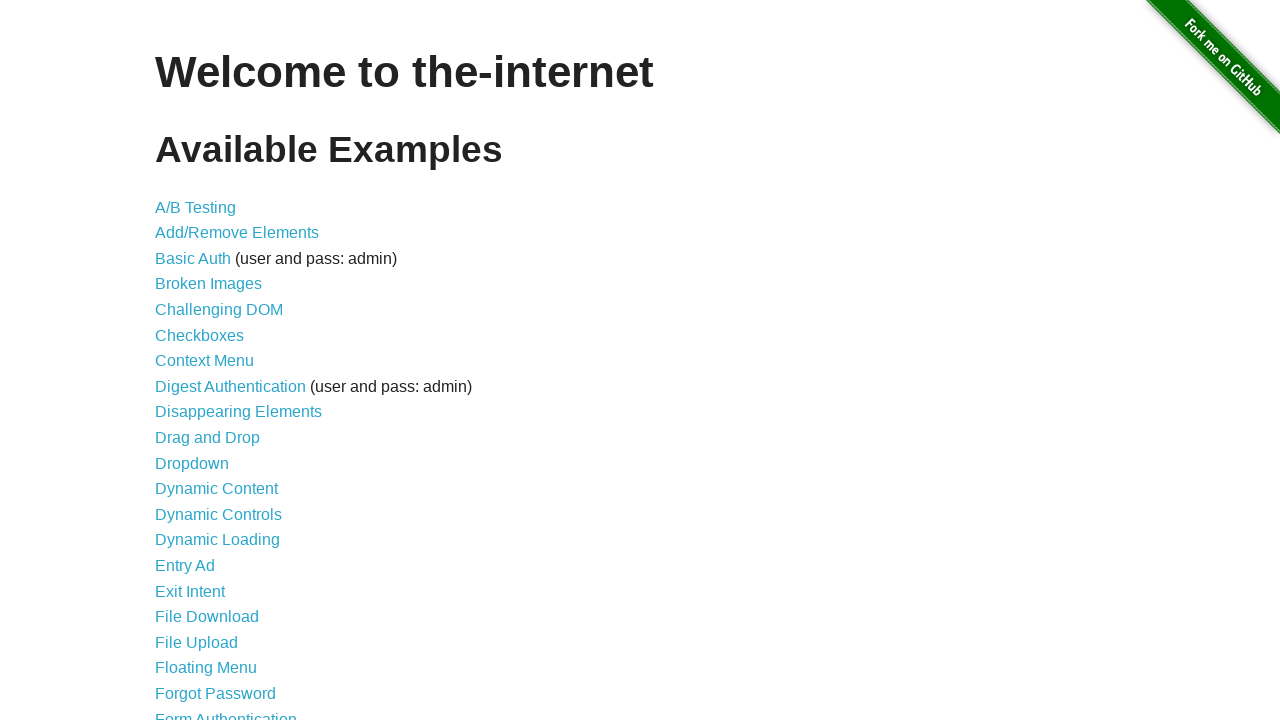

Clicked on JavaScript Alerts link at (214, 361) on xpath=//a[text()='JavaScript Alerts']
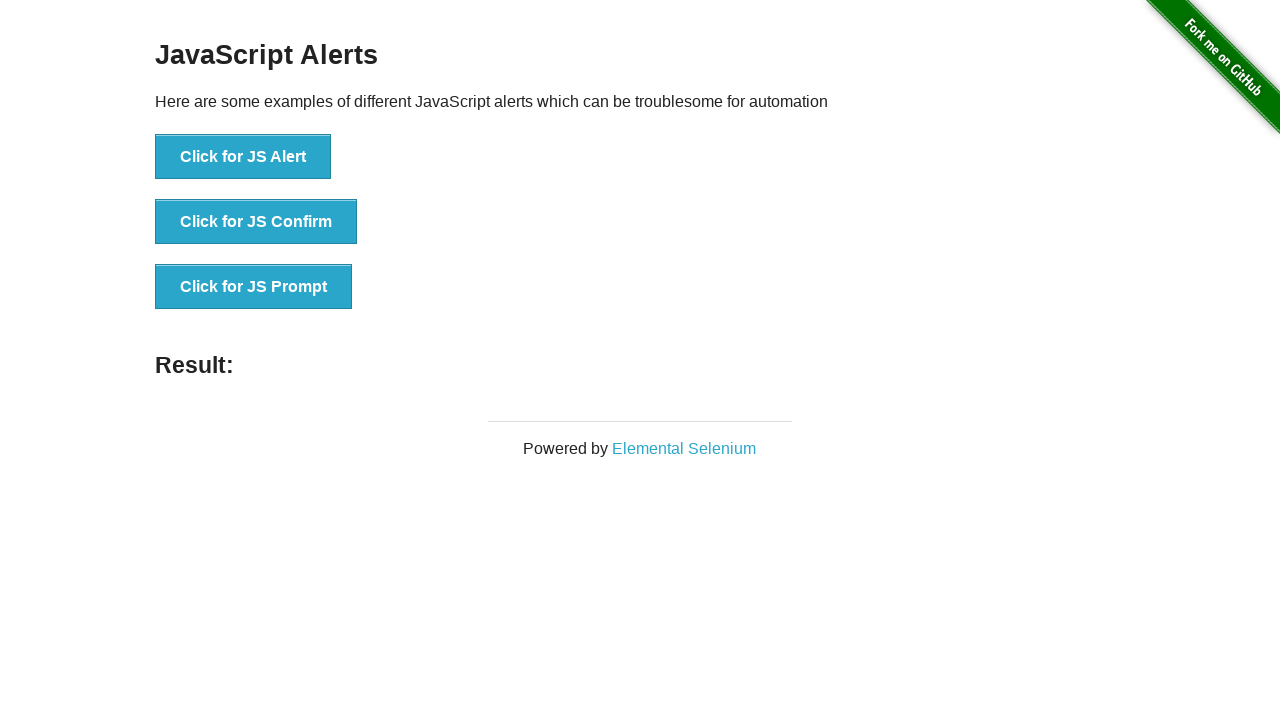

Clicked the JS Prompt button at (254, 287) on xpath=//button[text()='Click for JS Prompt']
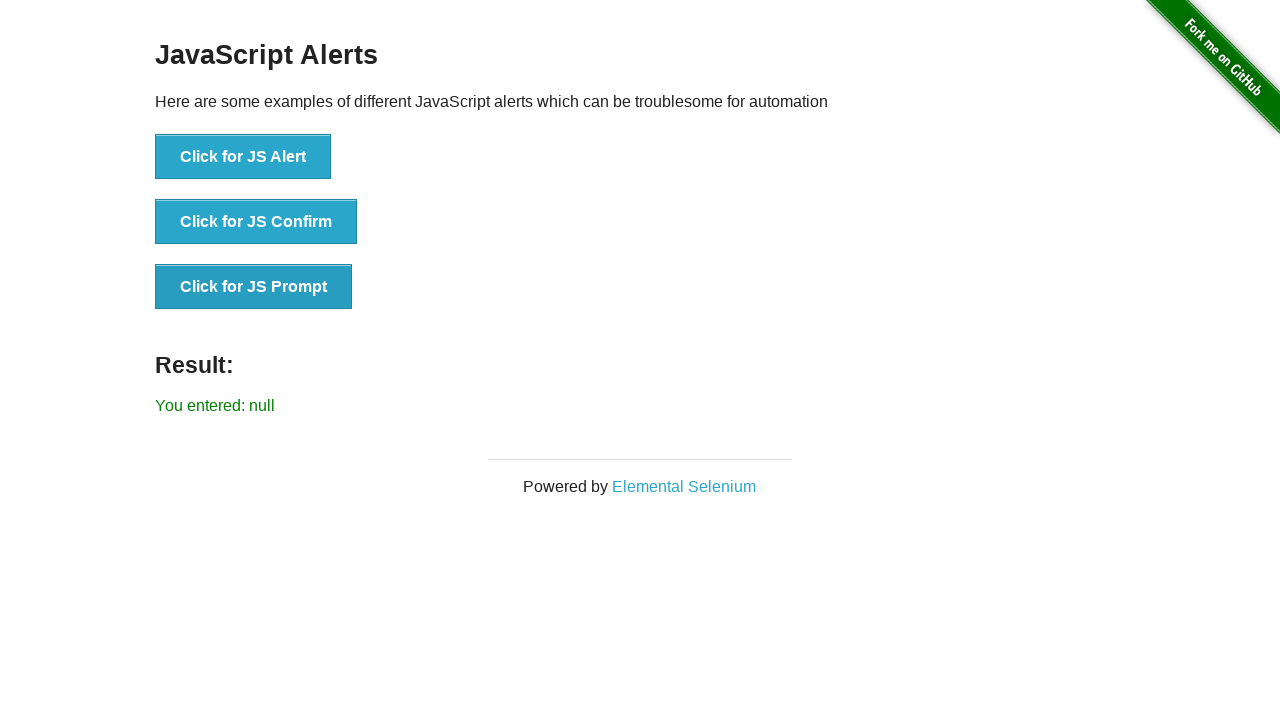

Set up dialog handler to accept prompt with text 'Hello from automated test'
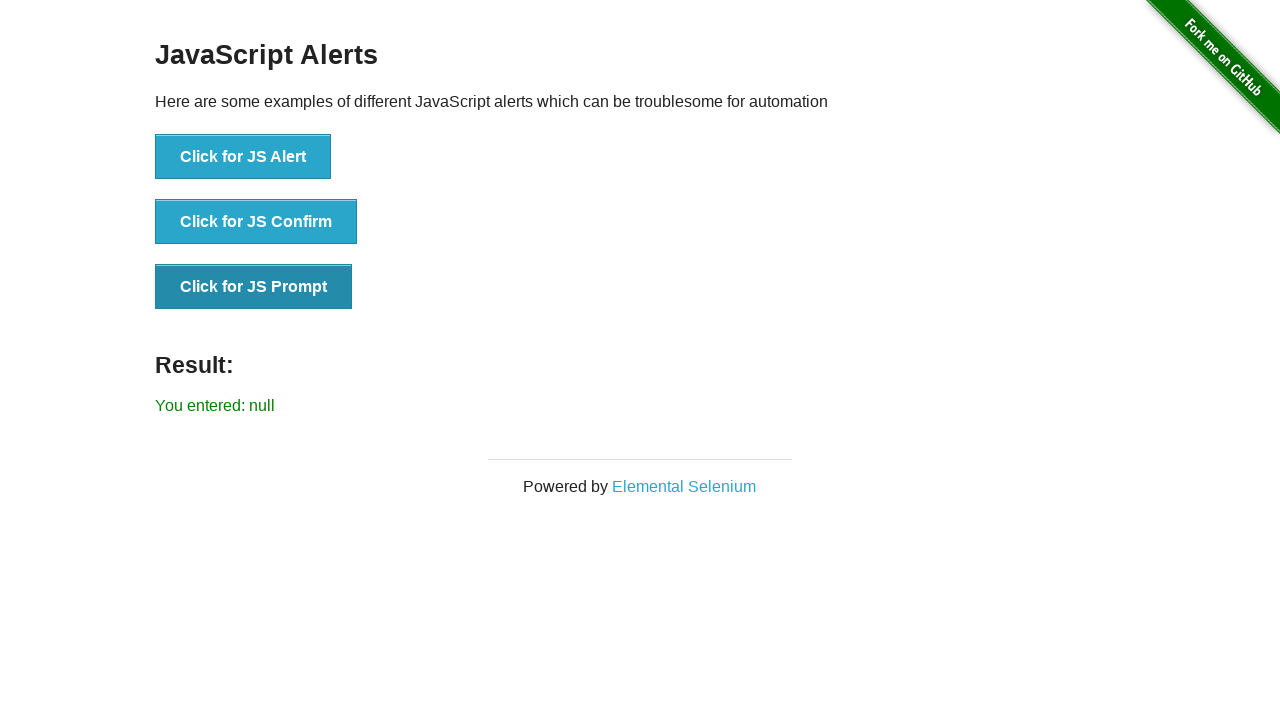

Clicked the JS Prompt button again to trigger the dialog at (254, 287) on xpath=//button[text()='Click for JS Prompt']
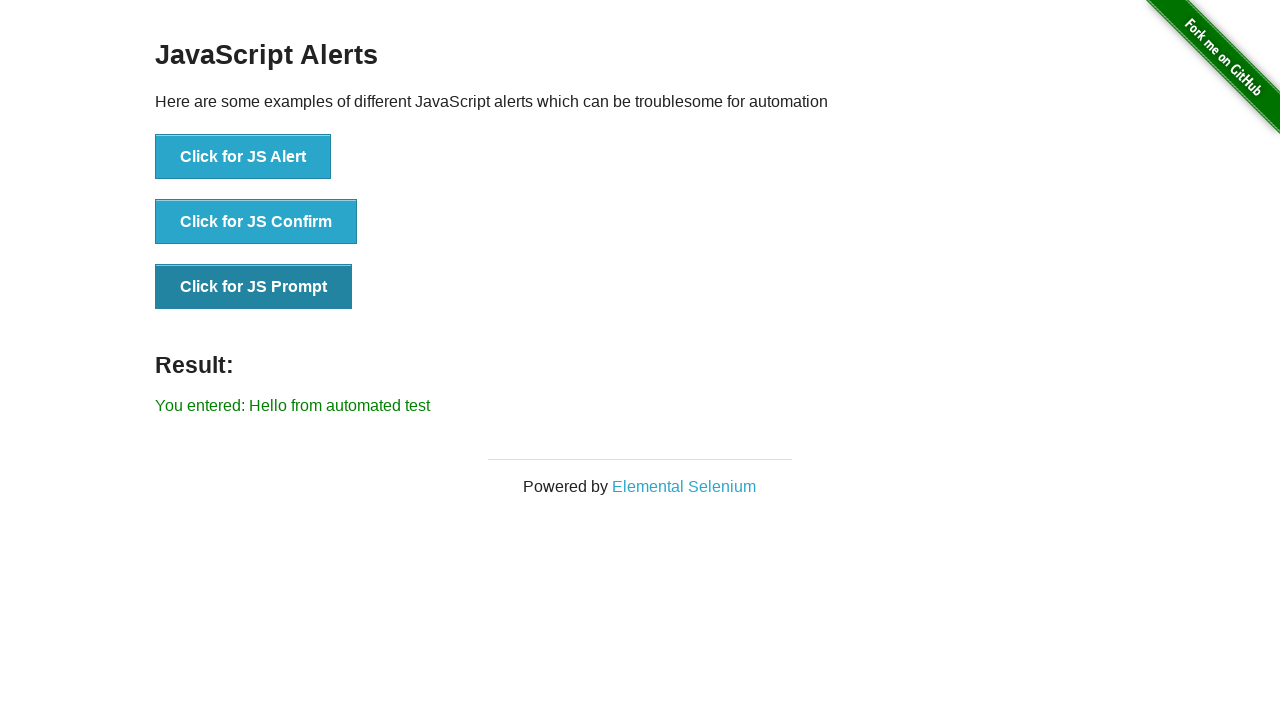

Result element appeared after accepting the prompt
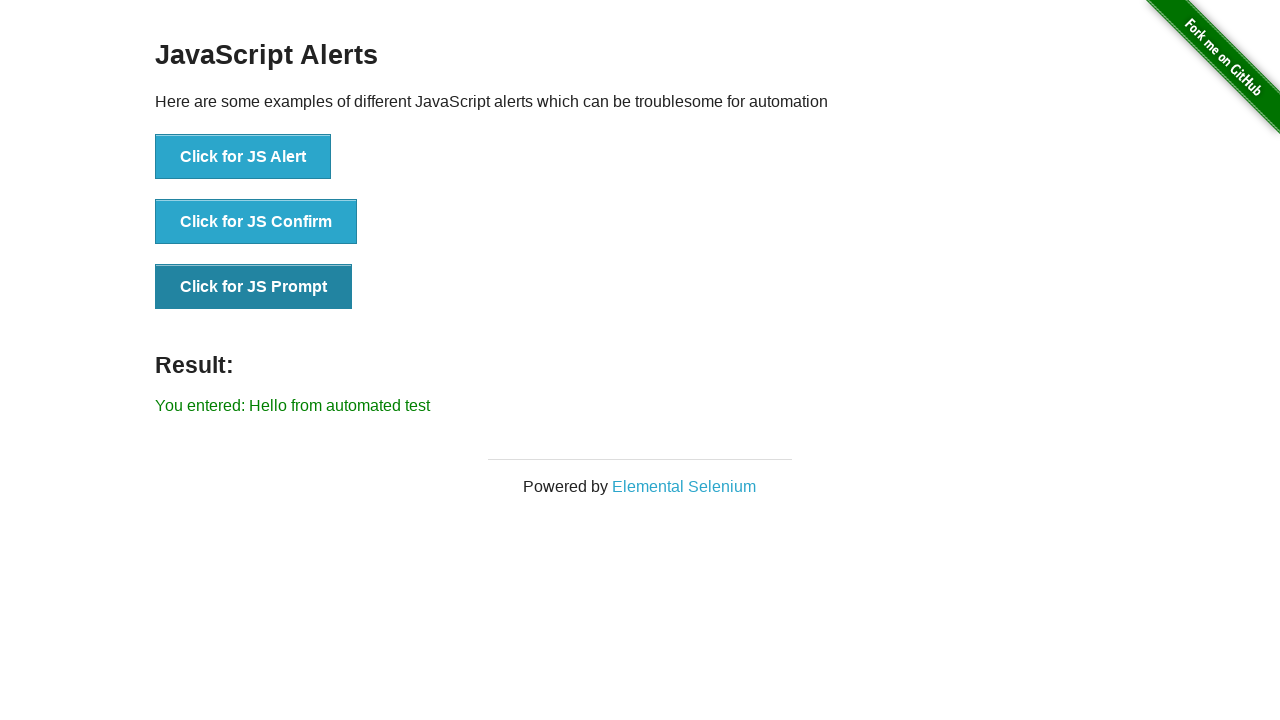

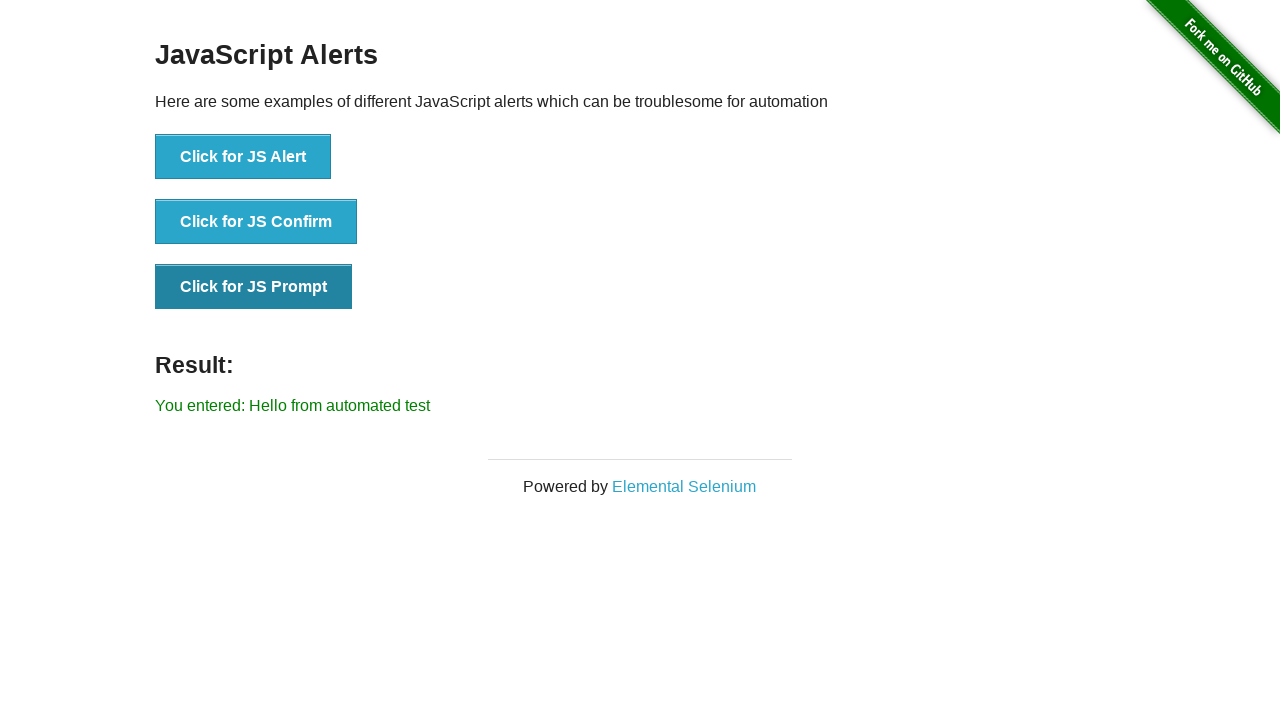